Navigates to the MindRisers website, maximizes the browser window, and verifies the page loads successfully by checking the title

Starting URL: https://www.mindrisers.com.np/

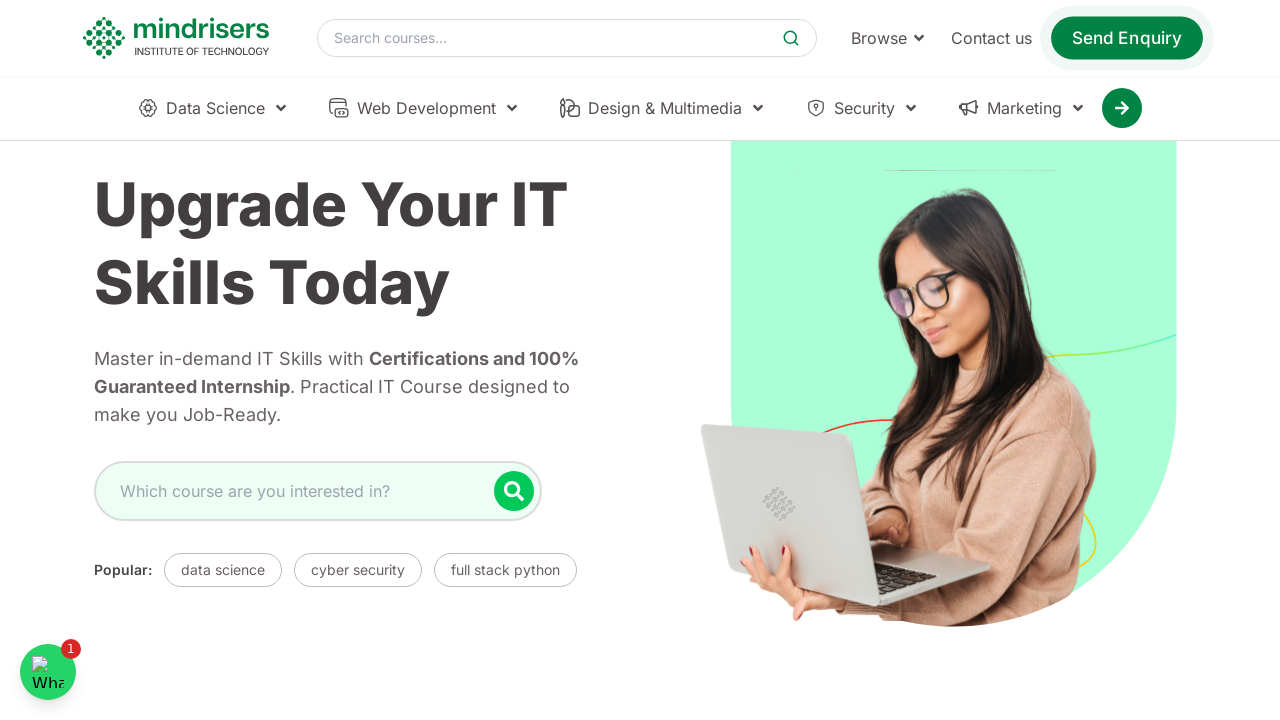

Maximized browser window to 1920x1080
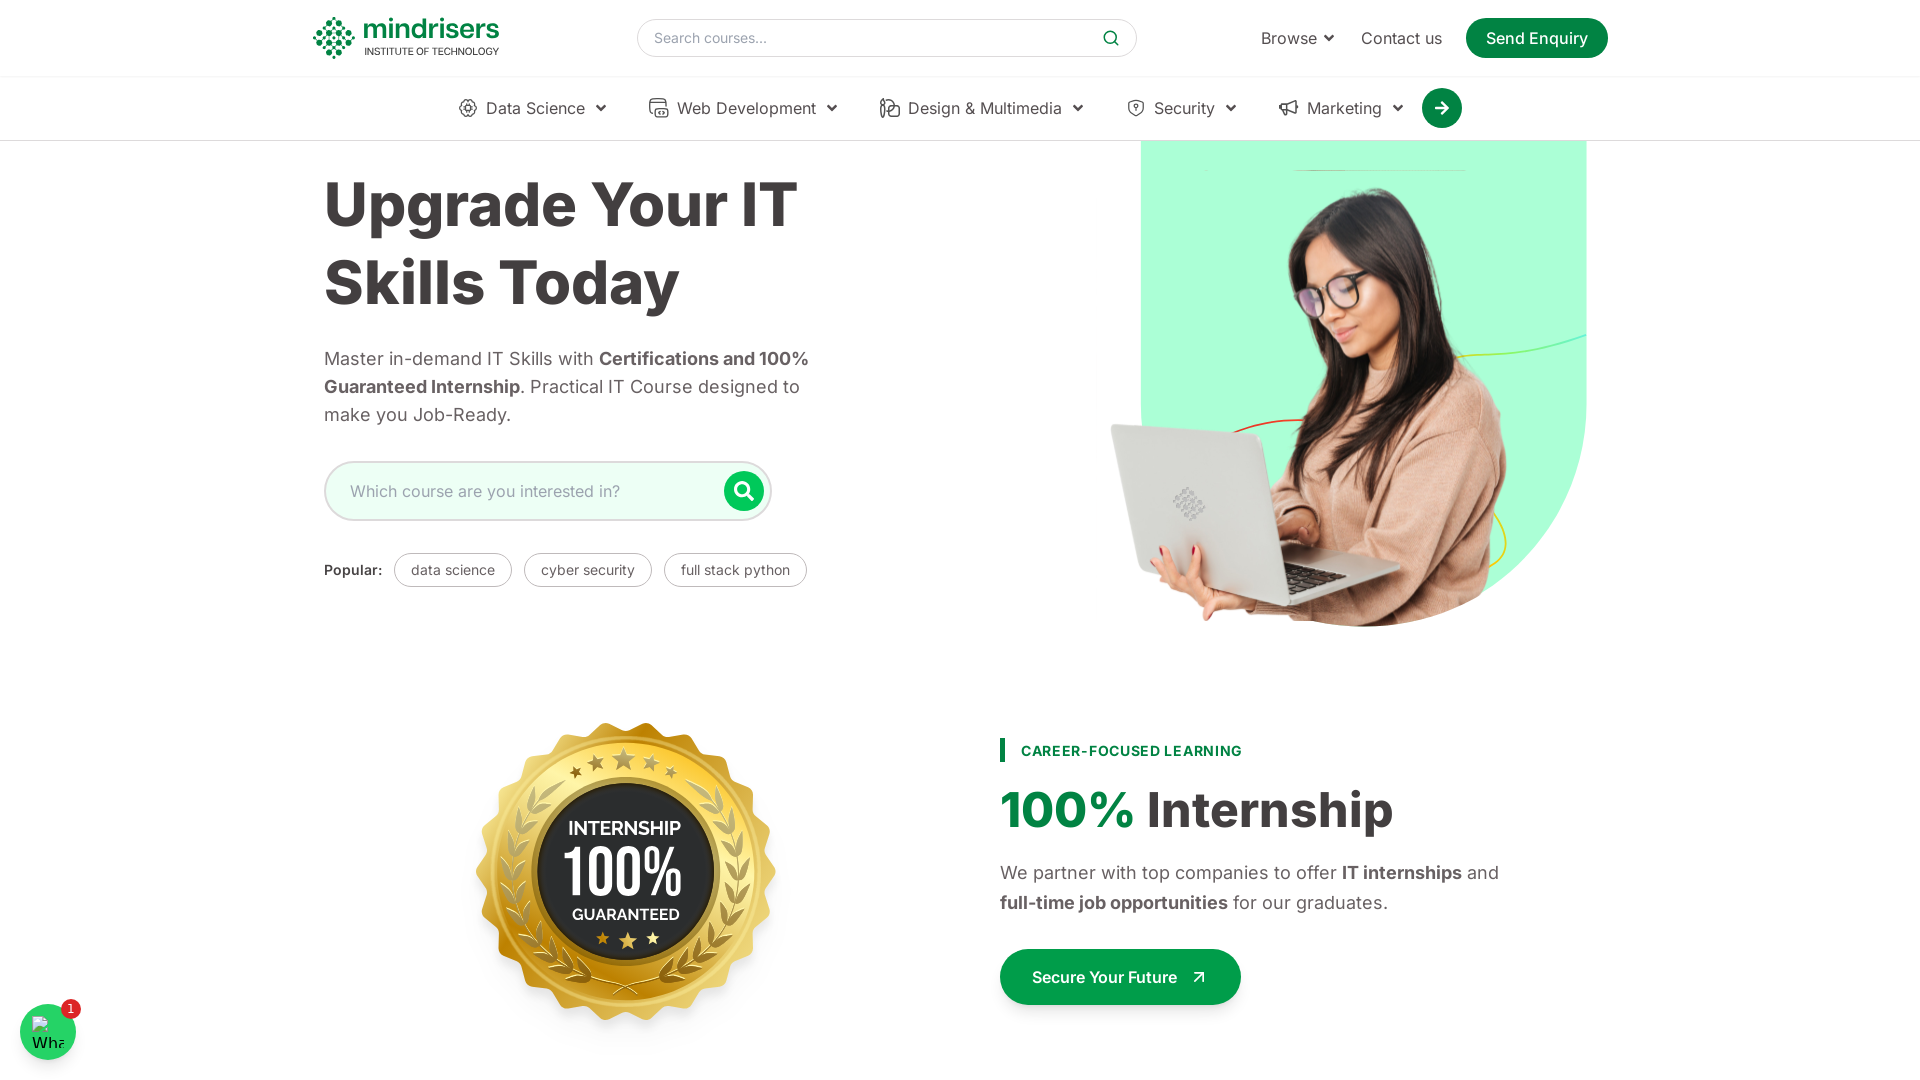

Waited for page to fully load (networkidle)
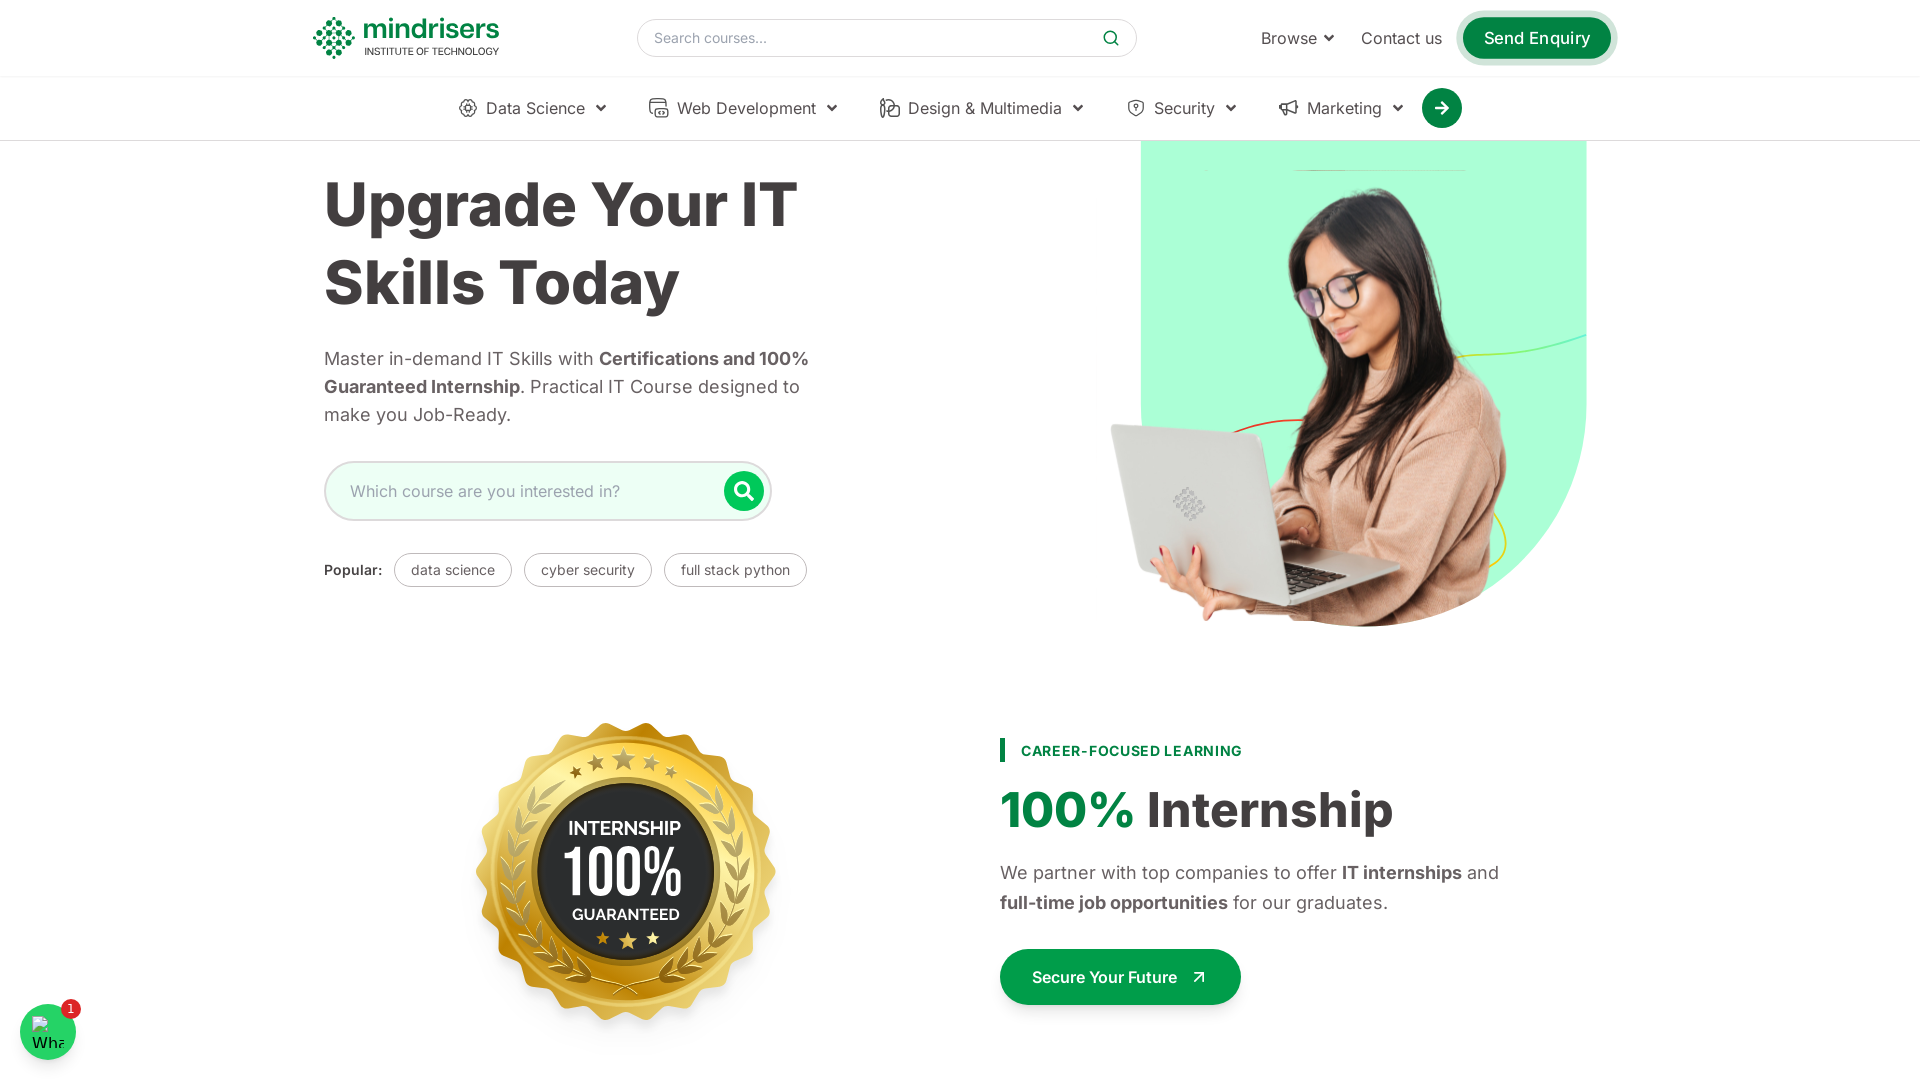

Verified page title is present and not empty
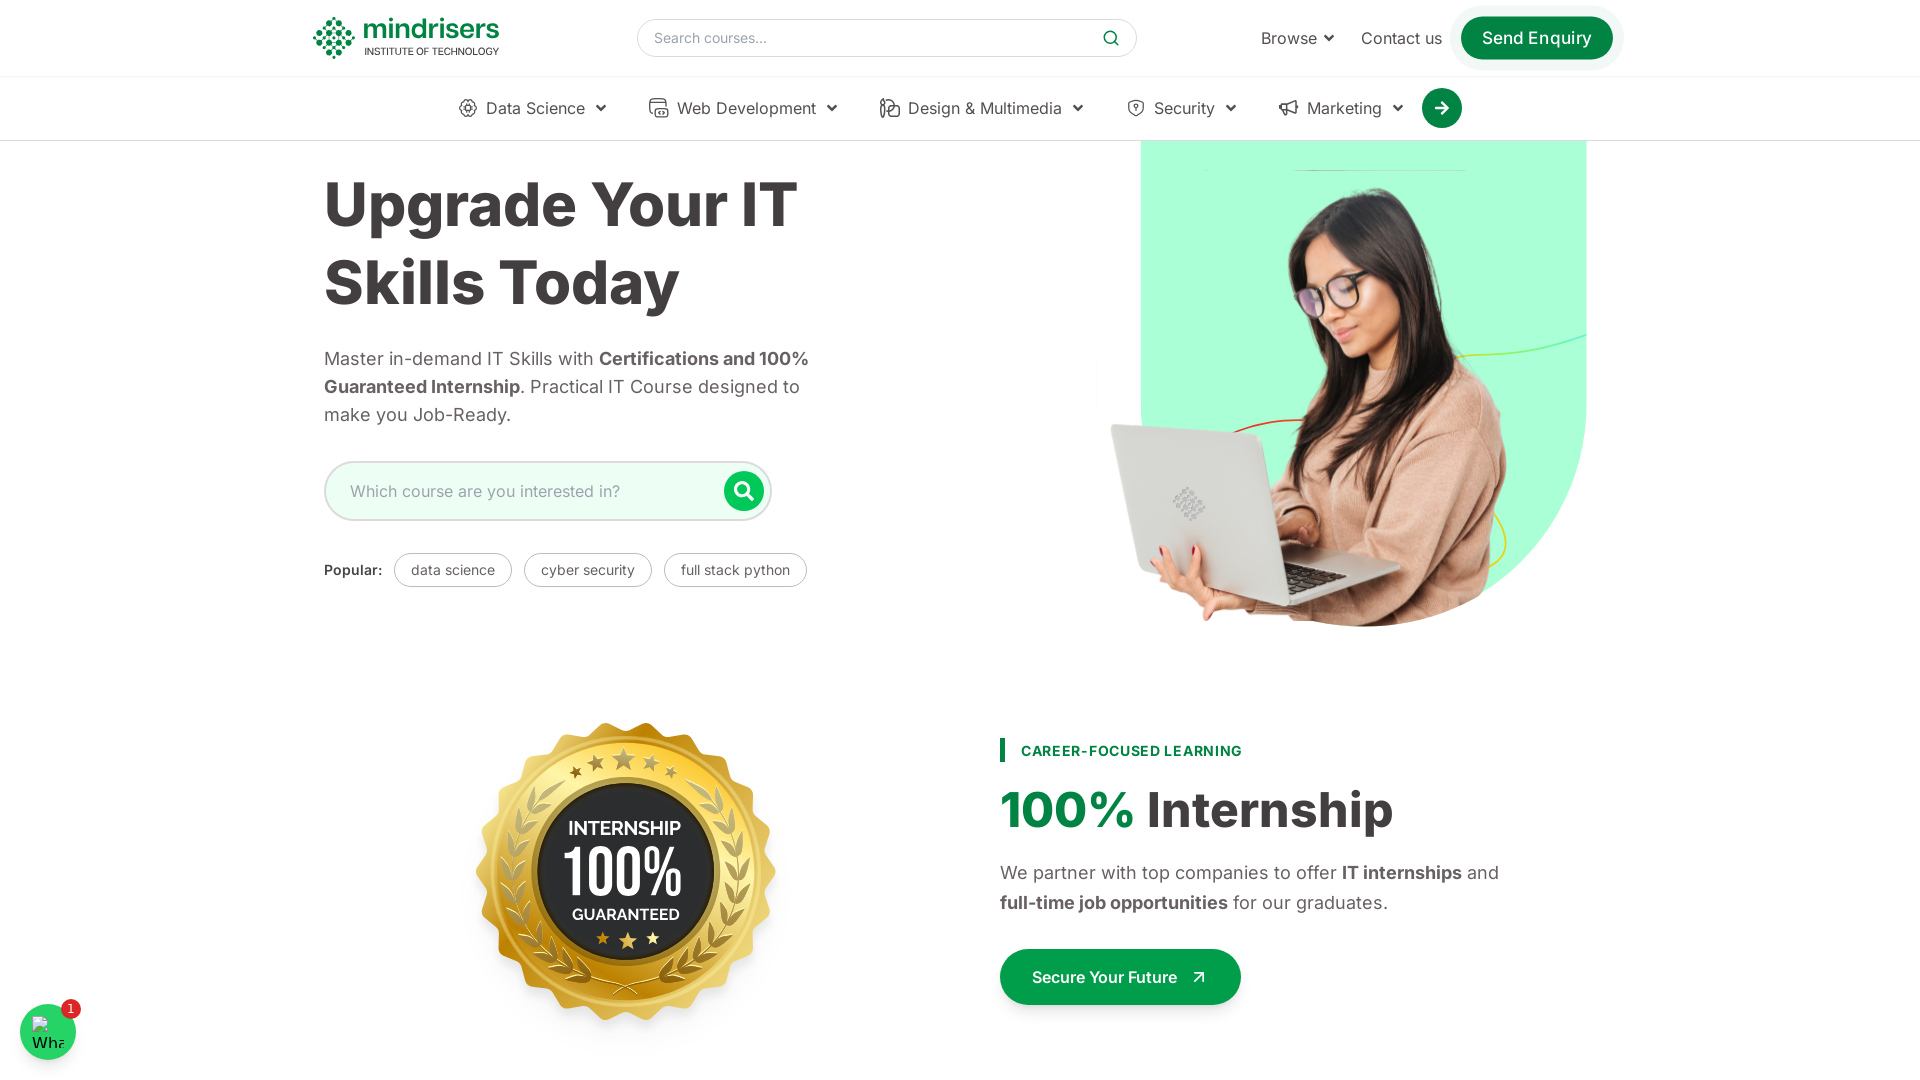

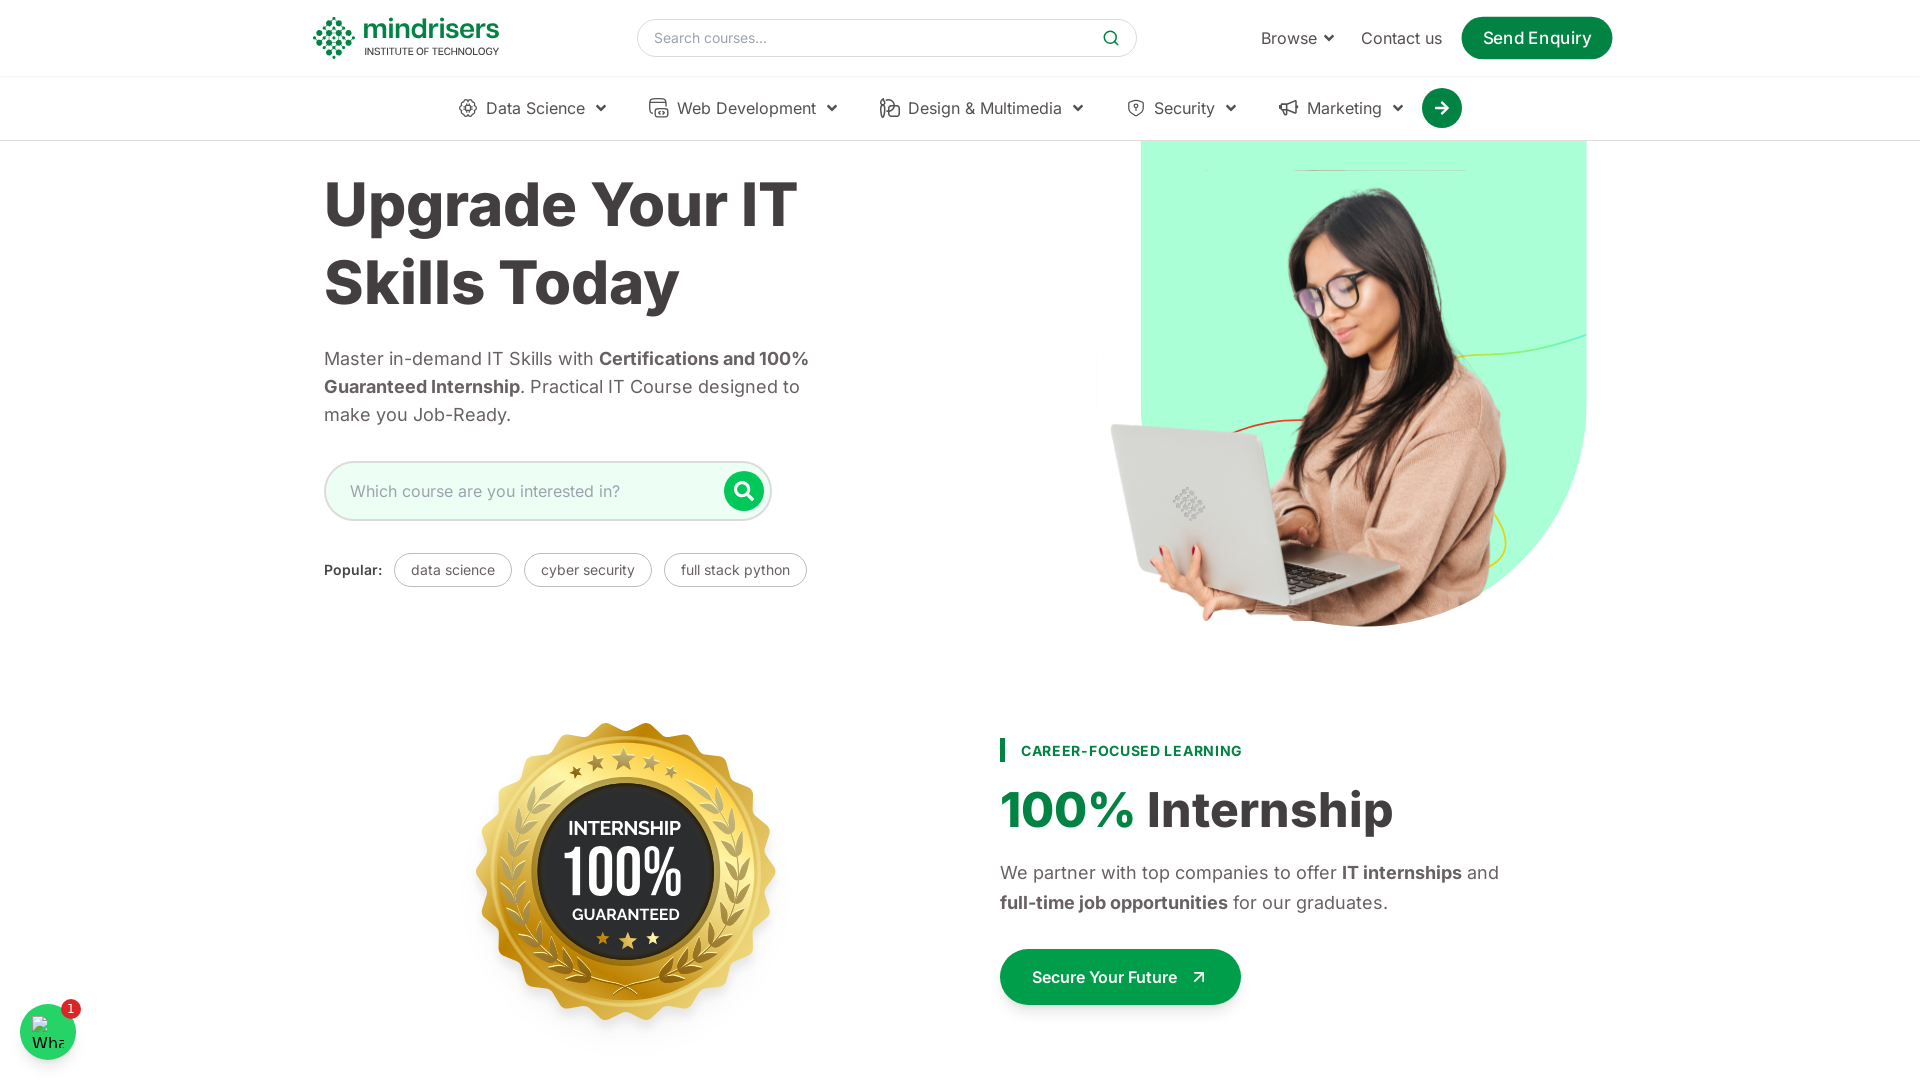